Tests iframe switching by entering the first iframe, clicking a search button, typing into a search input field, then switching back to the main content.

Starting URL: https://practice-automation.com/iframes/

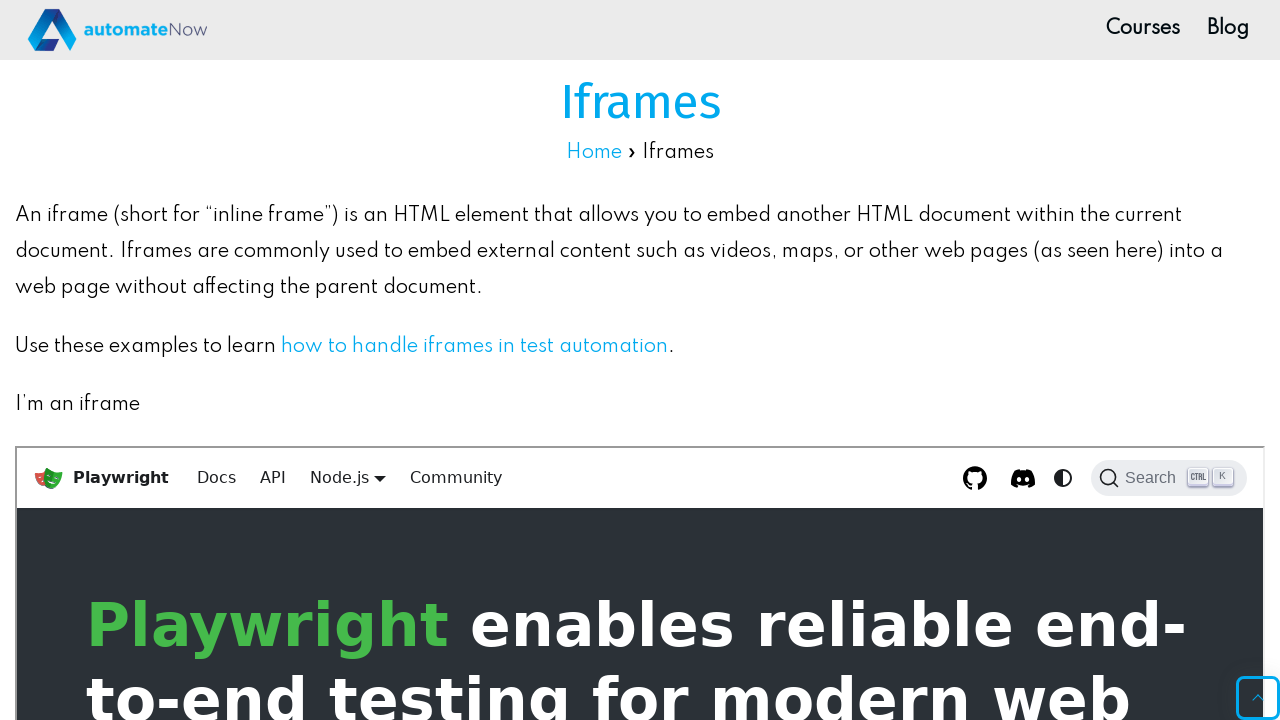

Located iframe with id 'iframe-1'
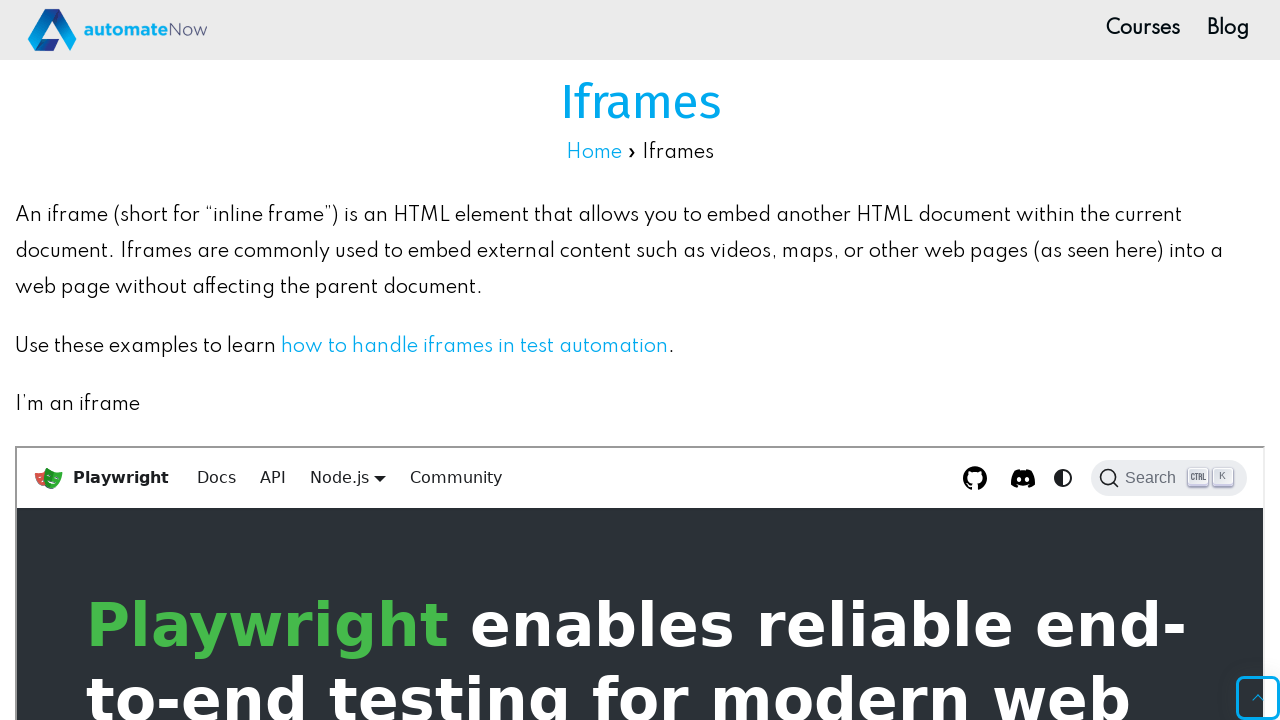

Clicked DocSearch button inside iframe at (1169, 478) on #iframe-1 >> internal:control=enter-frame >> .DocSearch.DocSearch-Button
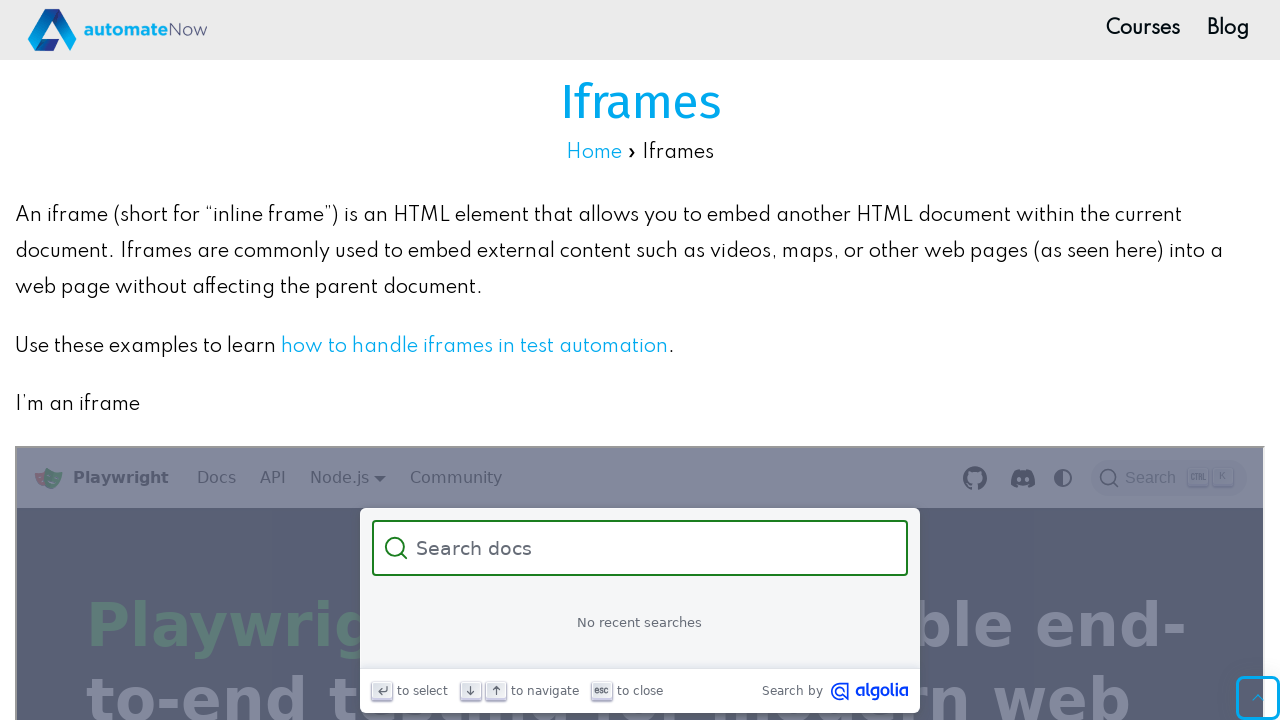

Filled search input field with 'Wassup Everyone' on #iframe-1 >> internal:control=enter-frame >> .DocSearch-Input
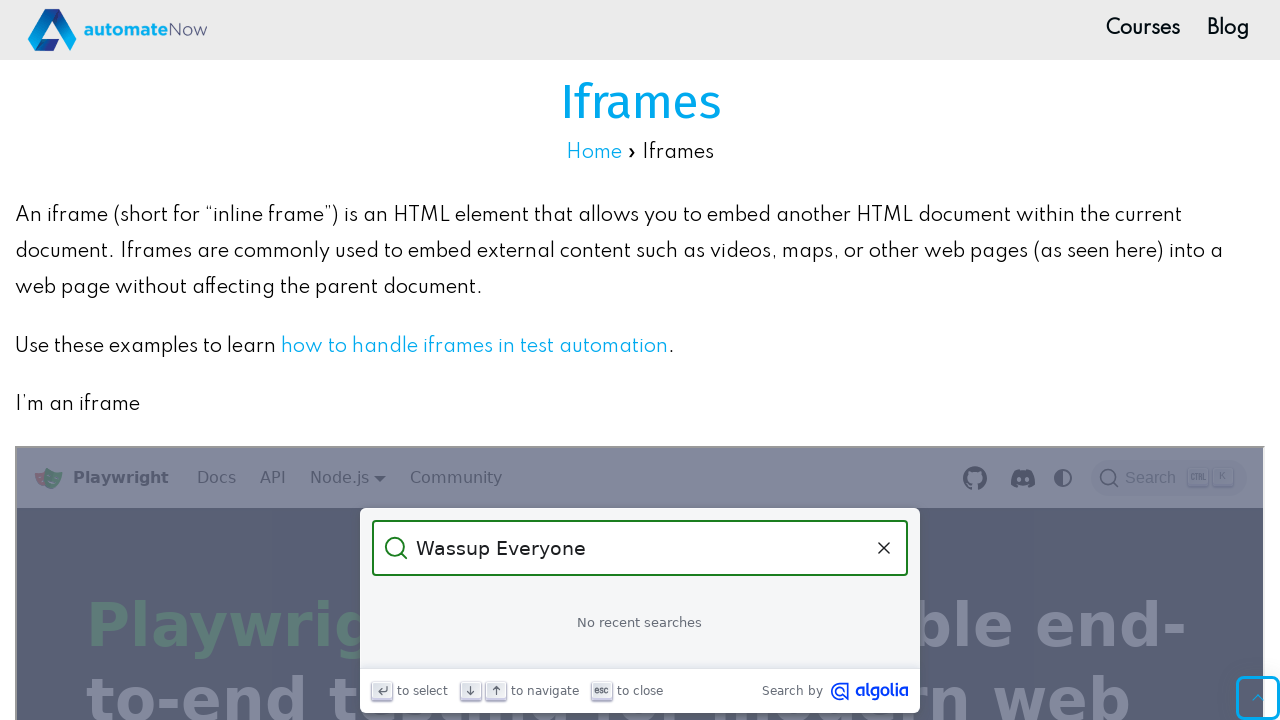

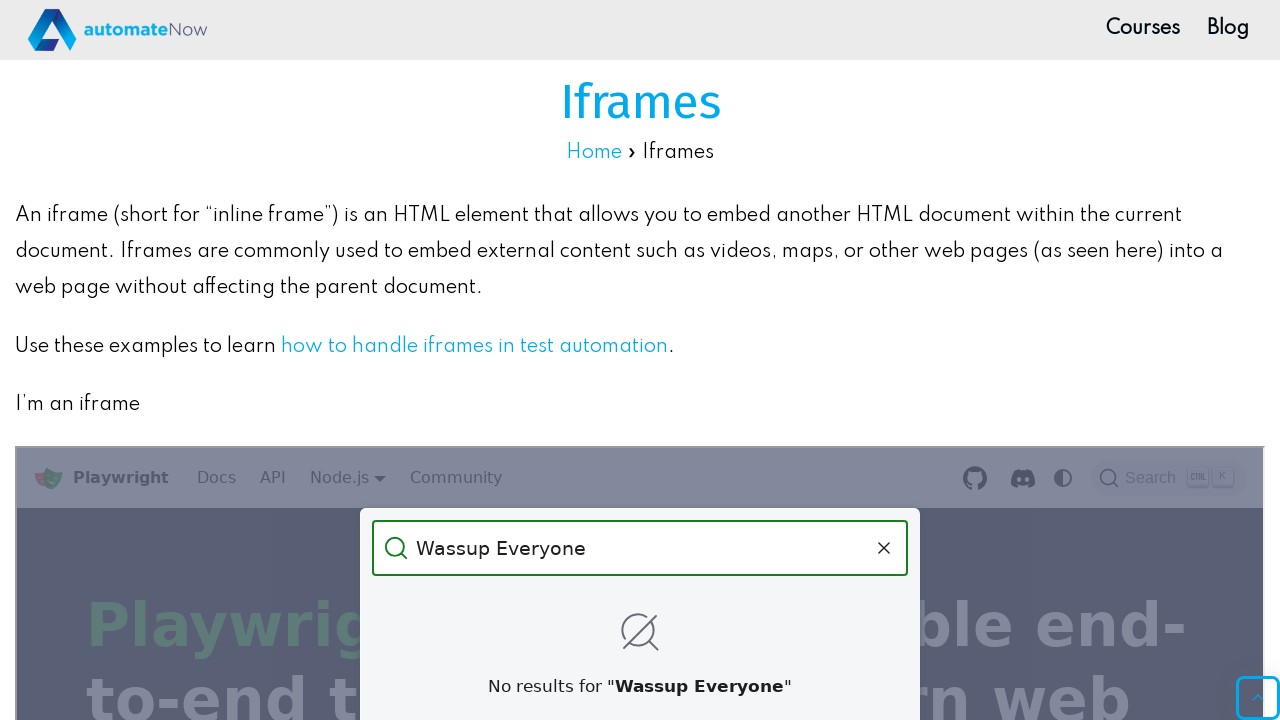